Tests resizing an element by dragging its resize handle

Starting URL: https://demoqa.com/resizable

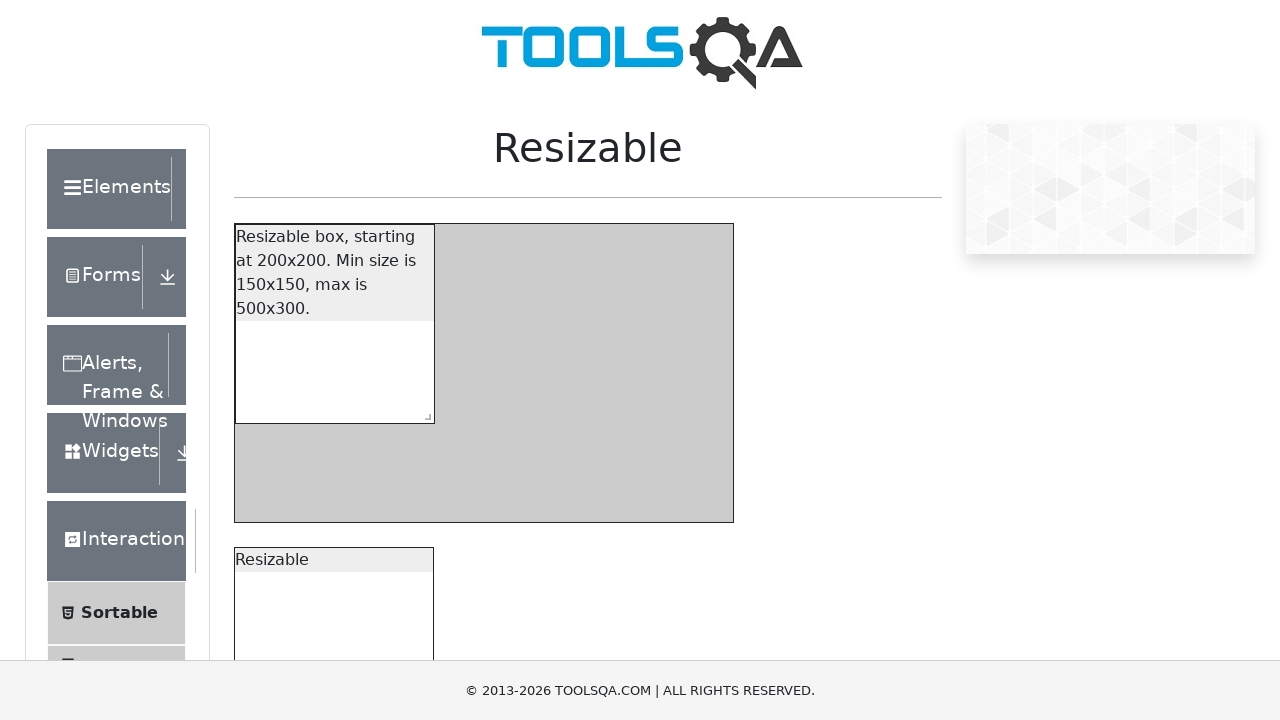

Located the resize handle element
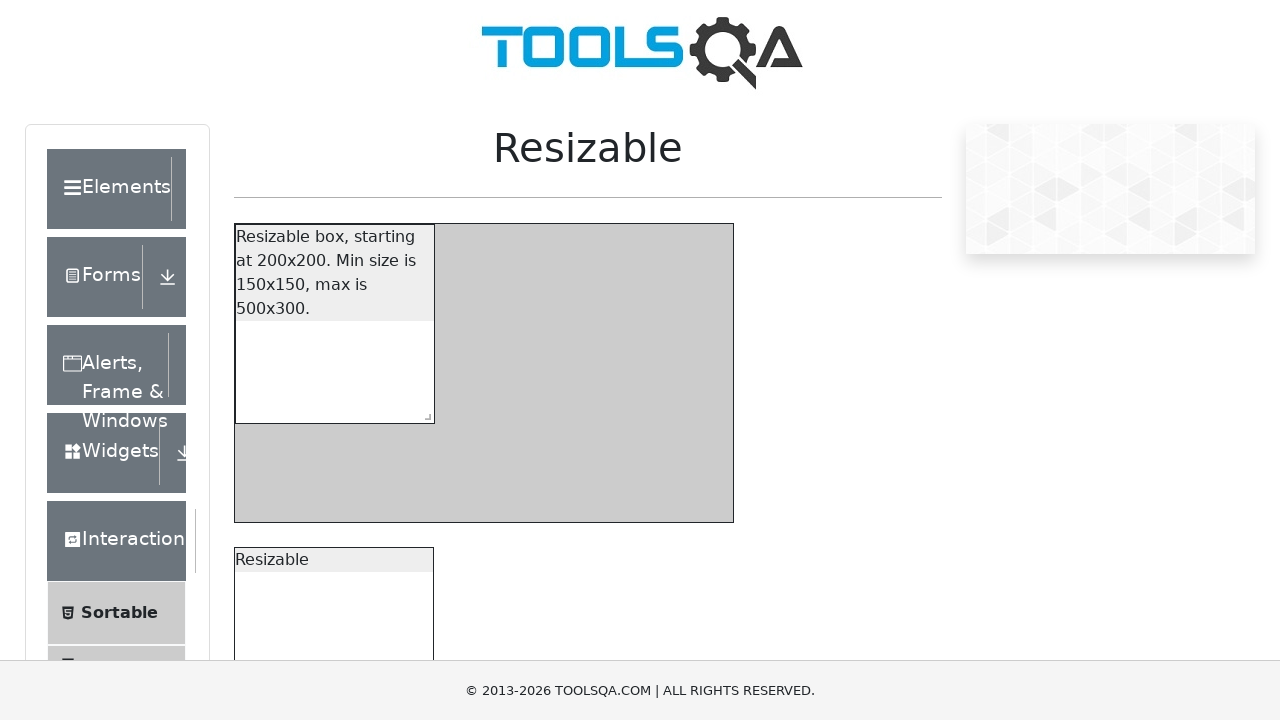

Retrieved bounding box of resize handle
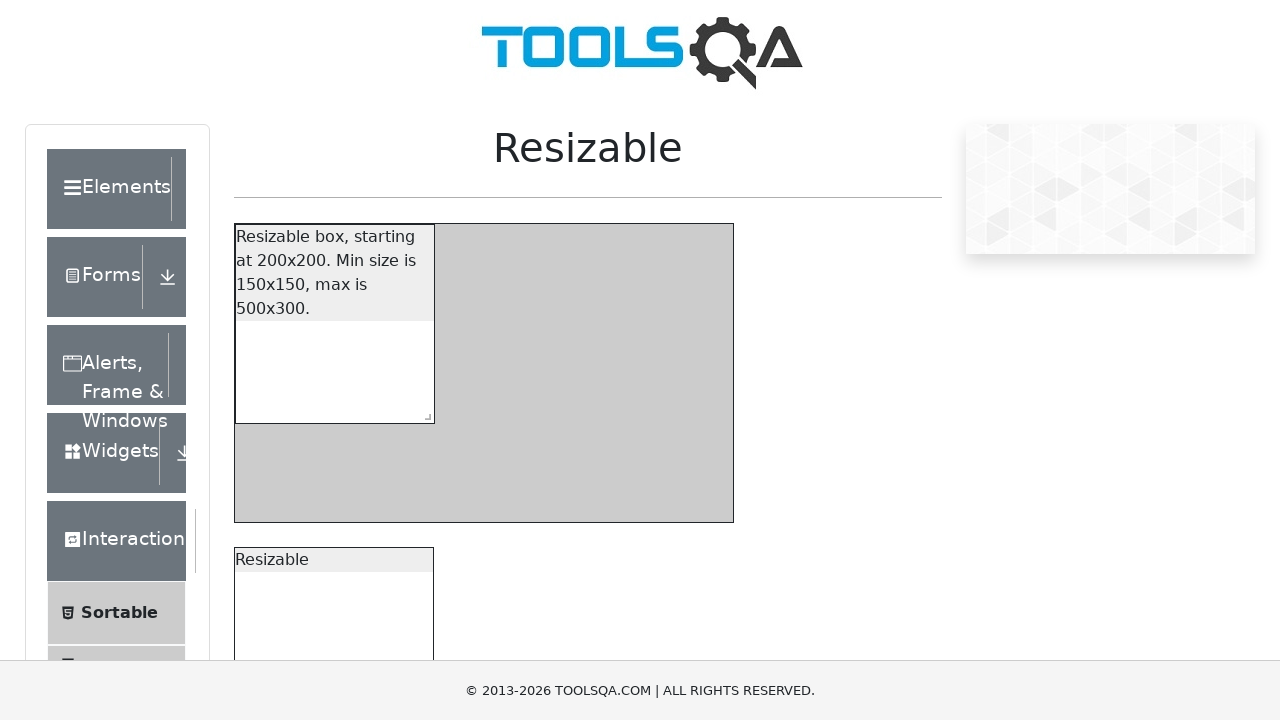

Moved mouse to center of resize handle at (424, 413)
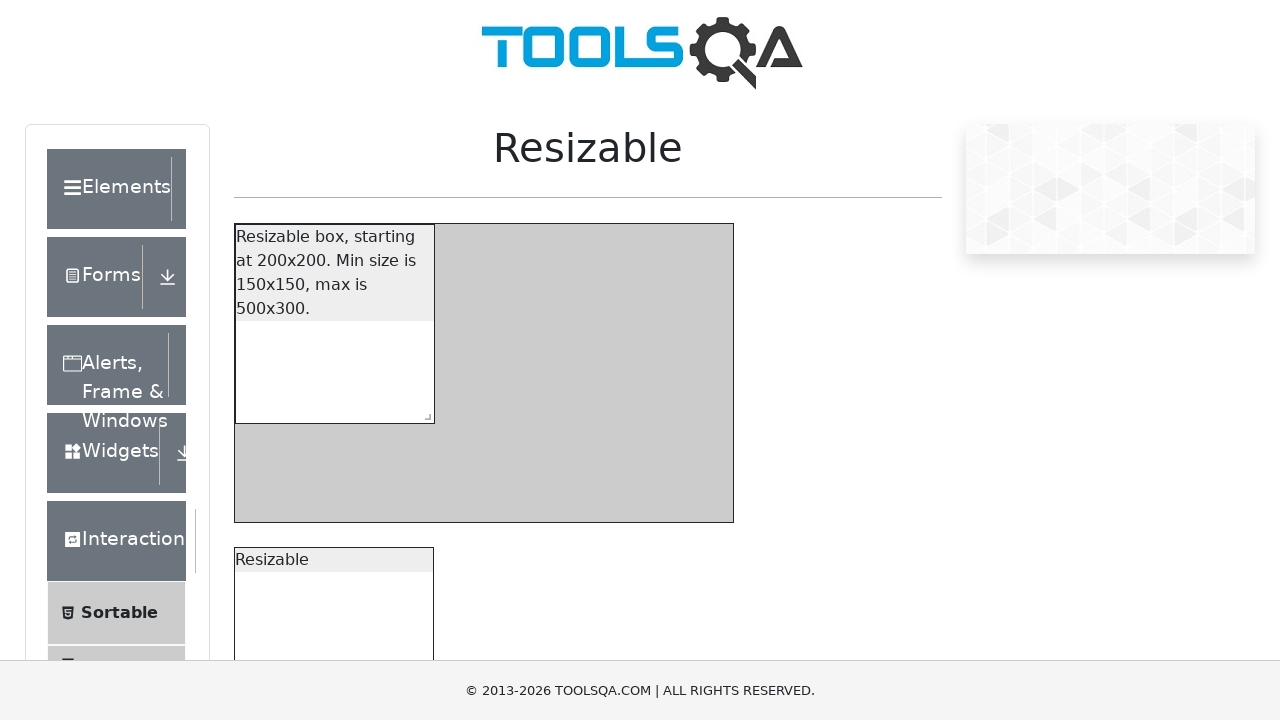

Pressed down mouse button to start drag at (424, 413)
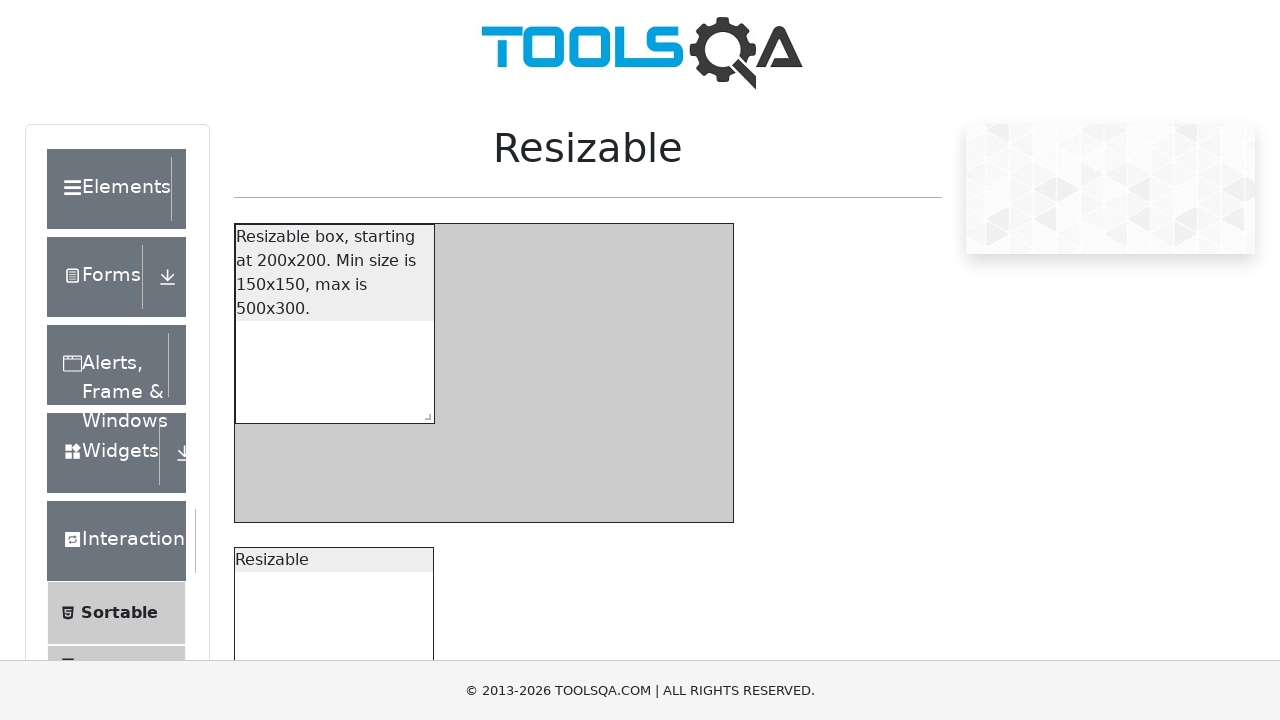

Dragged resize handle to new position (200px right, 100px down) at (614, 503)
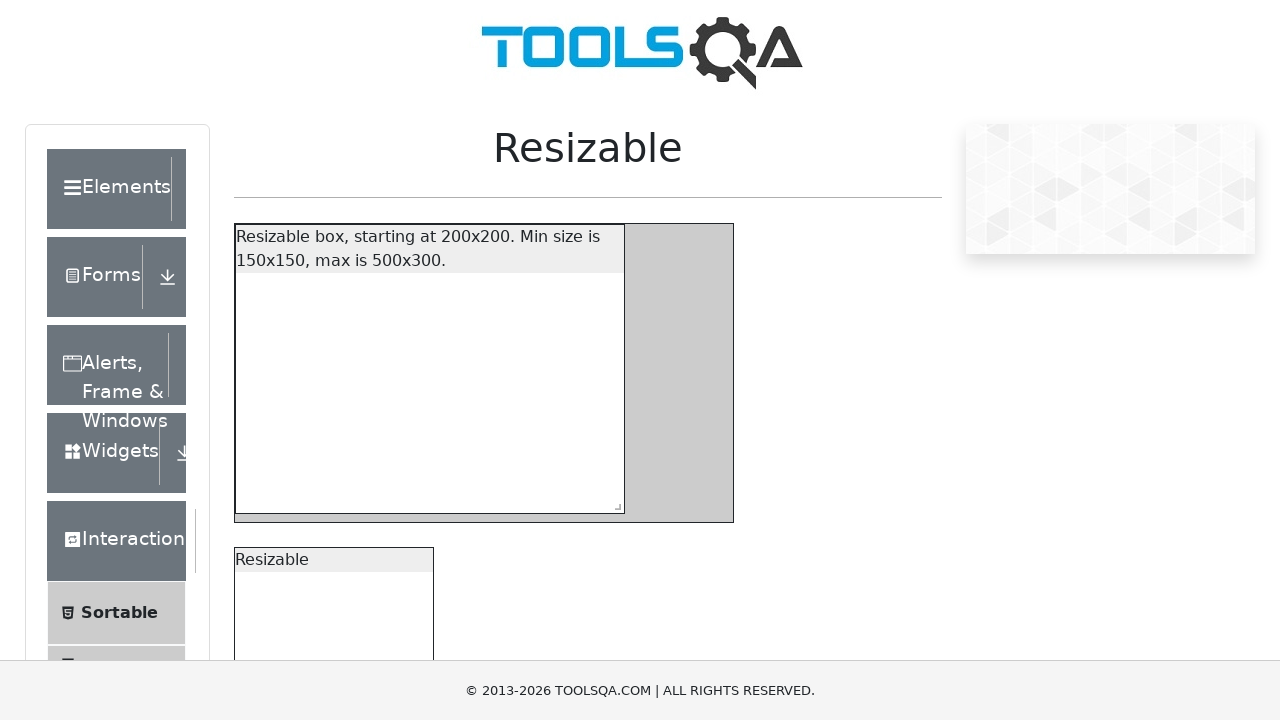

Released mouse button to complete resize at (614, 503)
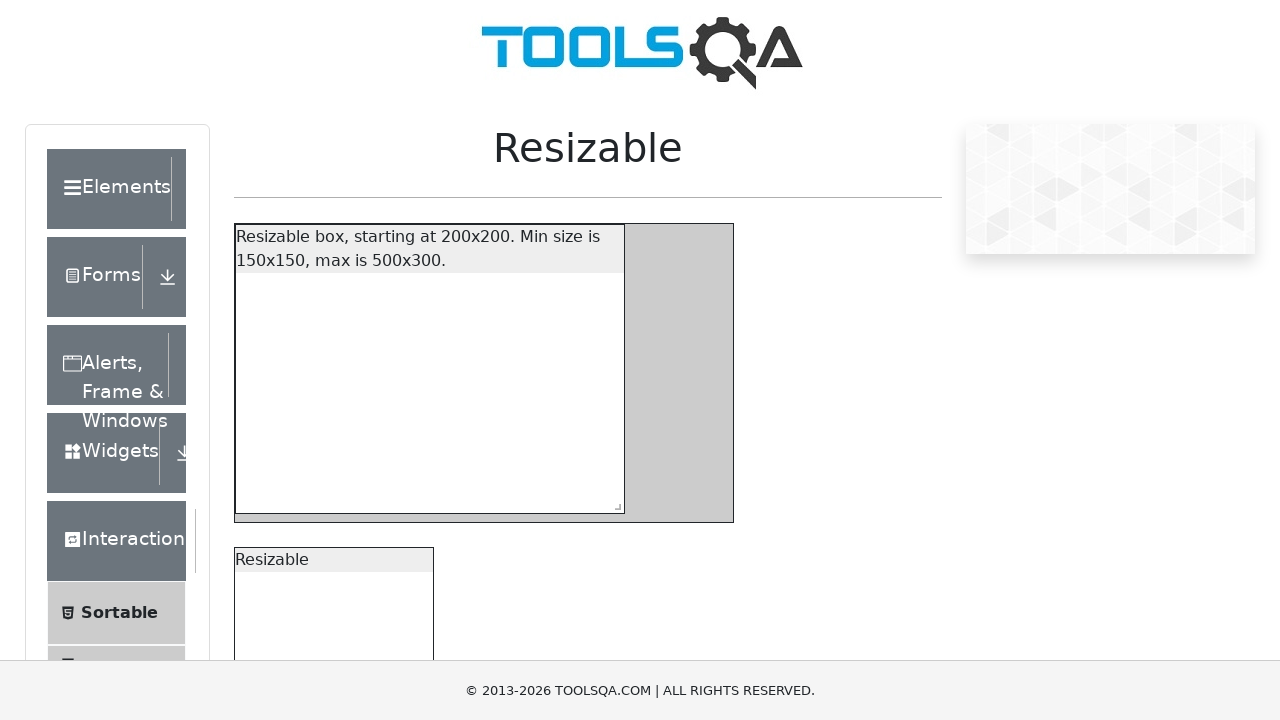

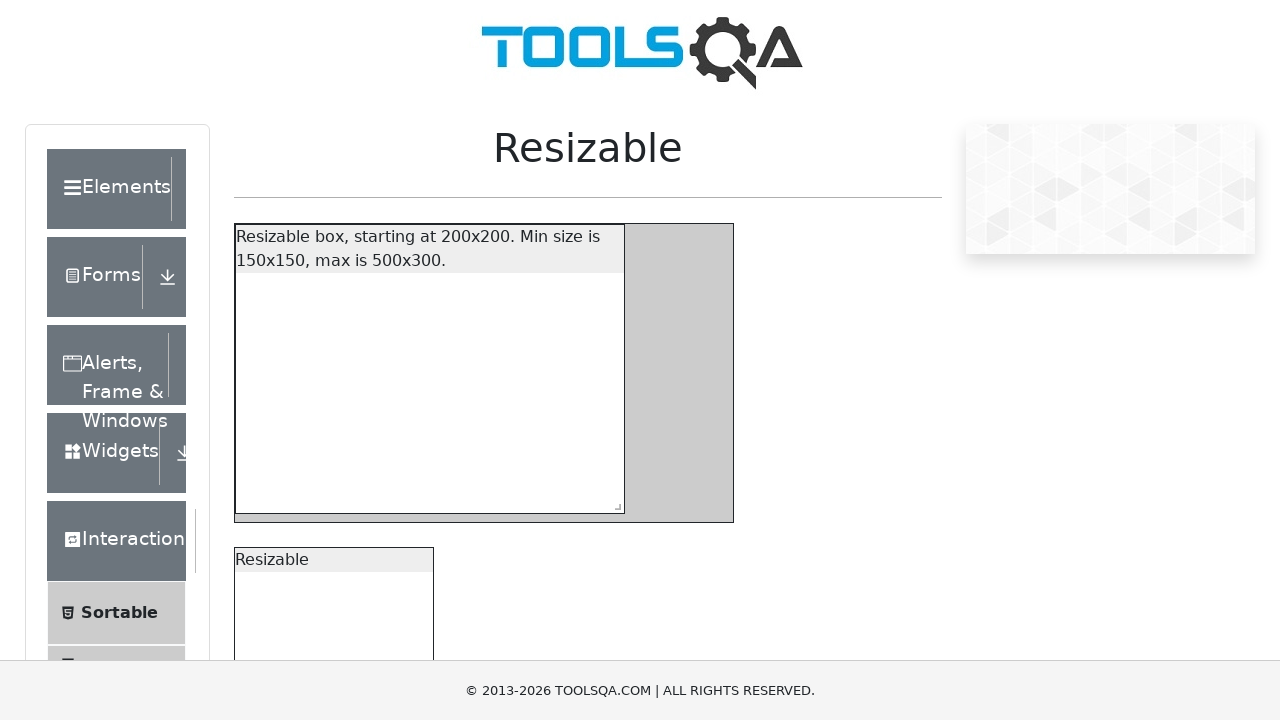